Tests form input functionality on Bootstrap's form control documentation page by filling an email input field and a textarea with sample text.

Starting URL: https://getbootstrap.com/docs/5.0/forms/form-control/

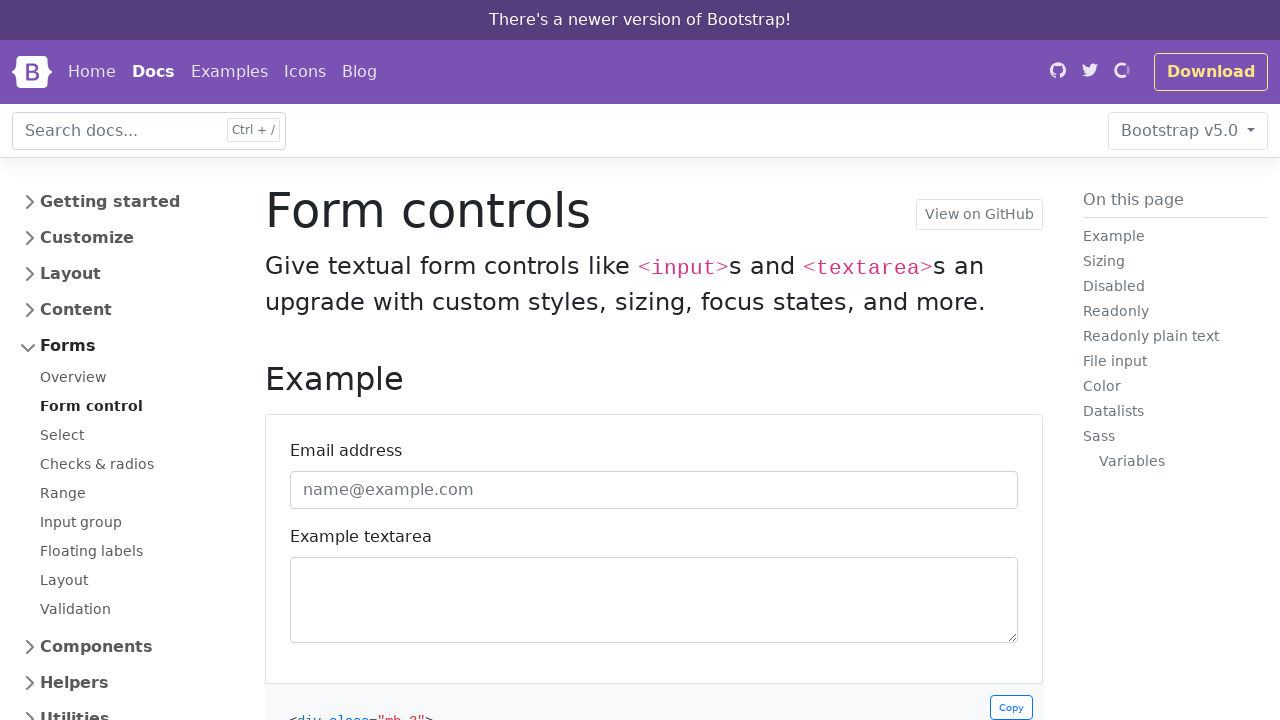

Filled email input field with 'testUser@testemail.domain' on //label[contains(.,'Email address')]//following::input[1]
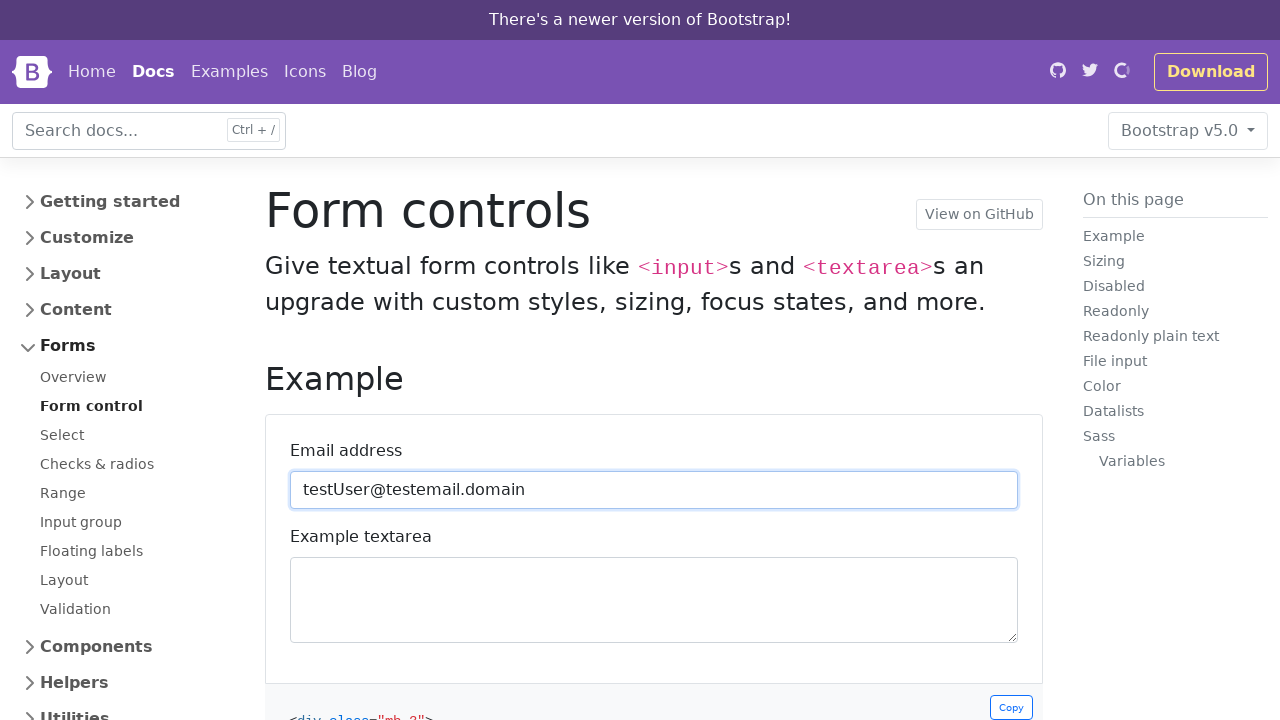

Filled textarea with 'Lorem ipsum.' on //label[contains(.,'Example textarea')]//following::textarea[1]
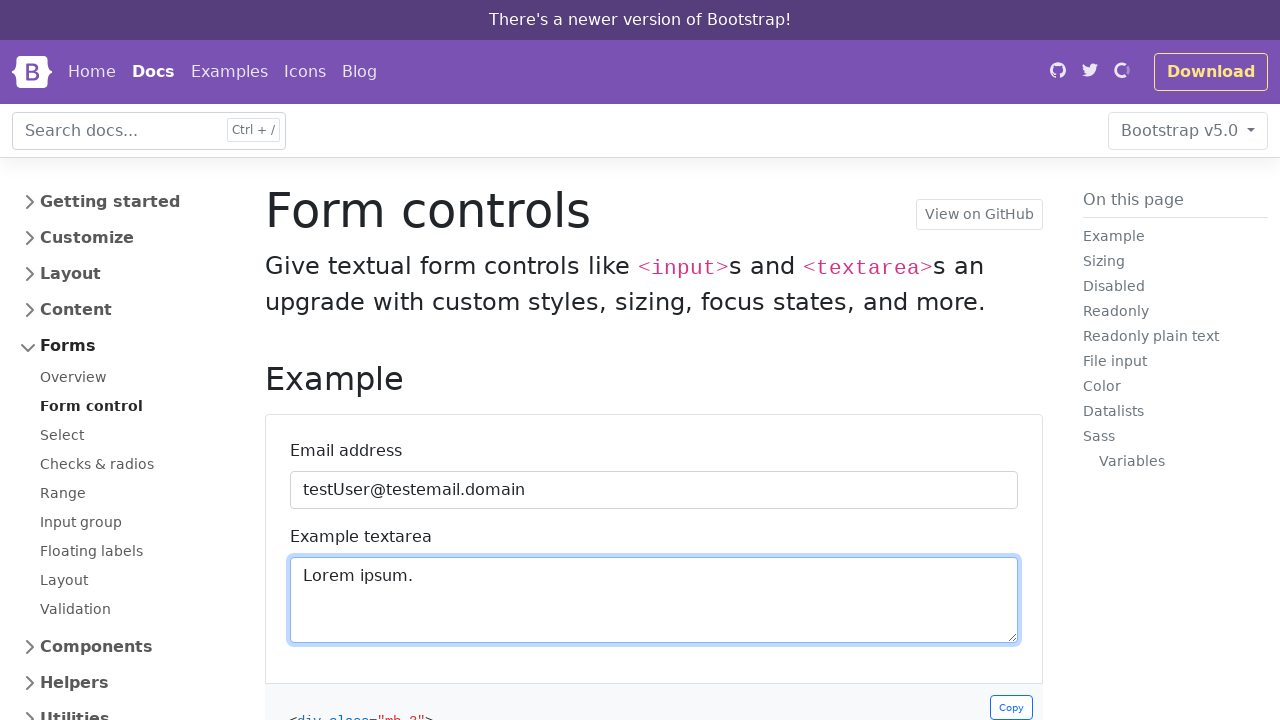

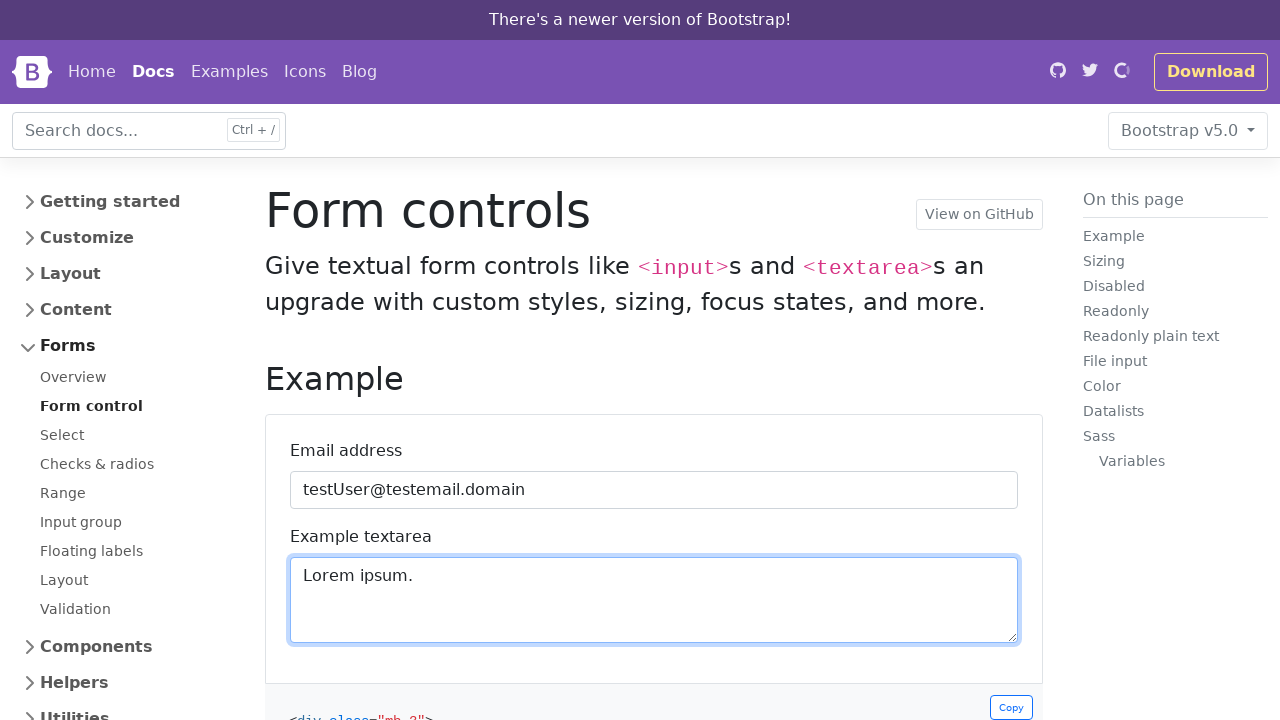